Tests deleting a task on the All filter view

Starting URL: https://todomvc4tasj.herokuapp.com

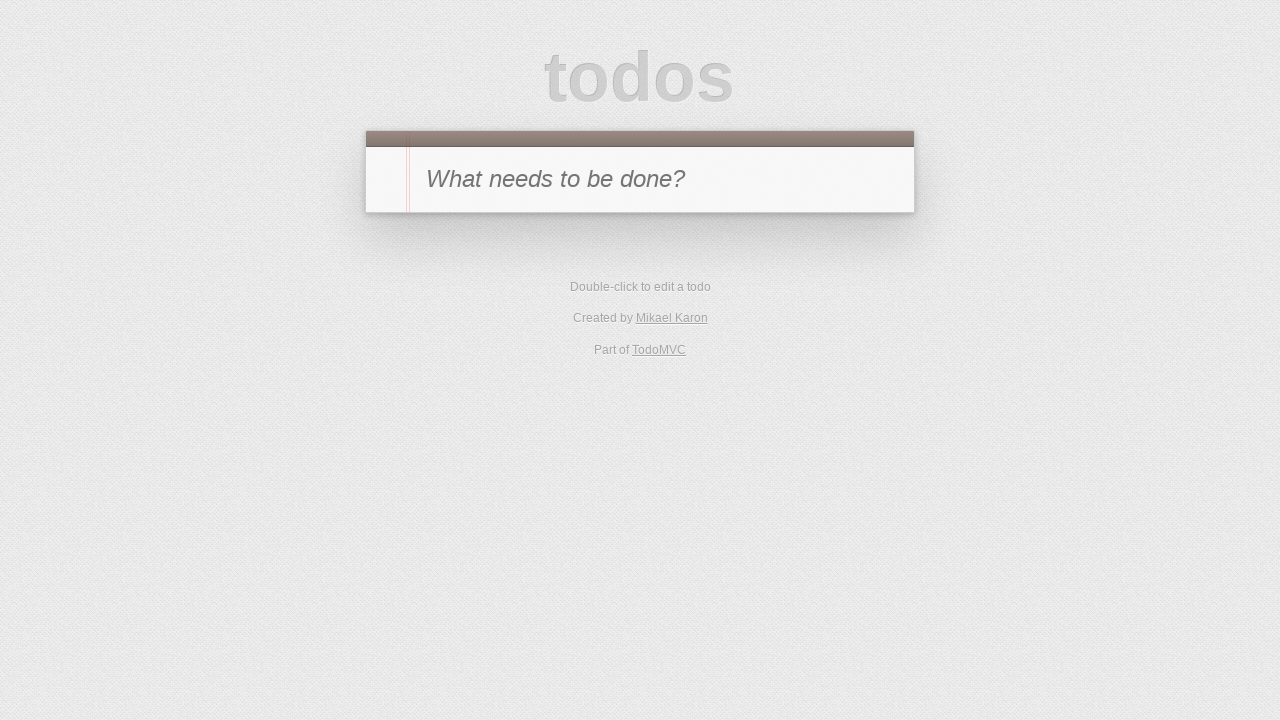

Filled new todo input with '1' on #new-todo
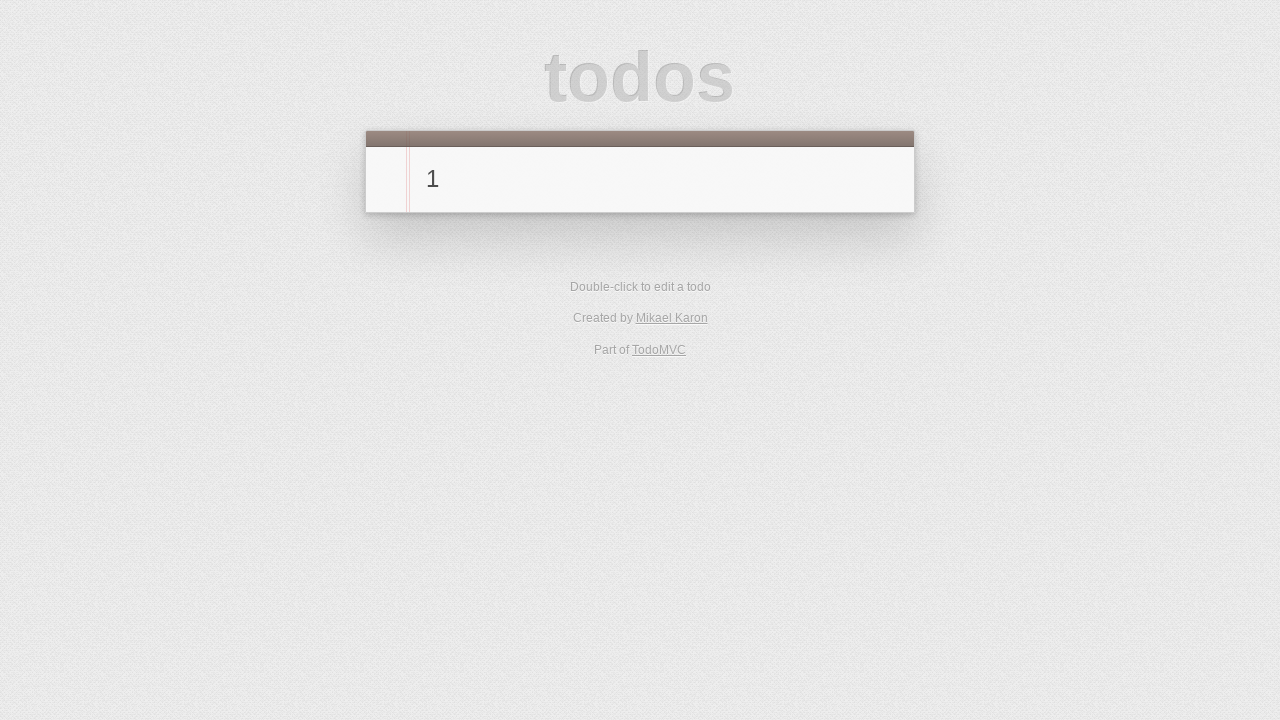

Pressed Enter to create the task on #new-todo
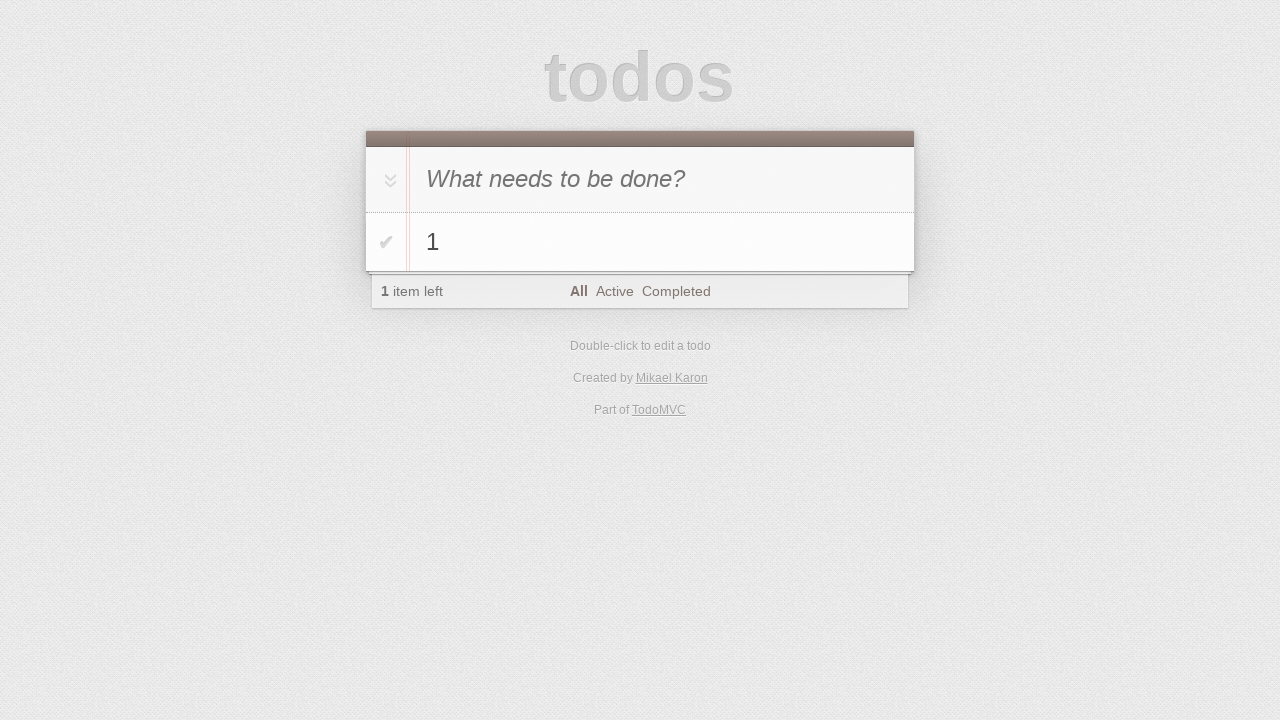

Hovered over the task to reveal delete button at (640, 242) on #todo-list > li:has-text('1')
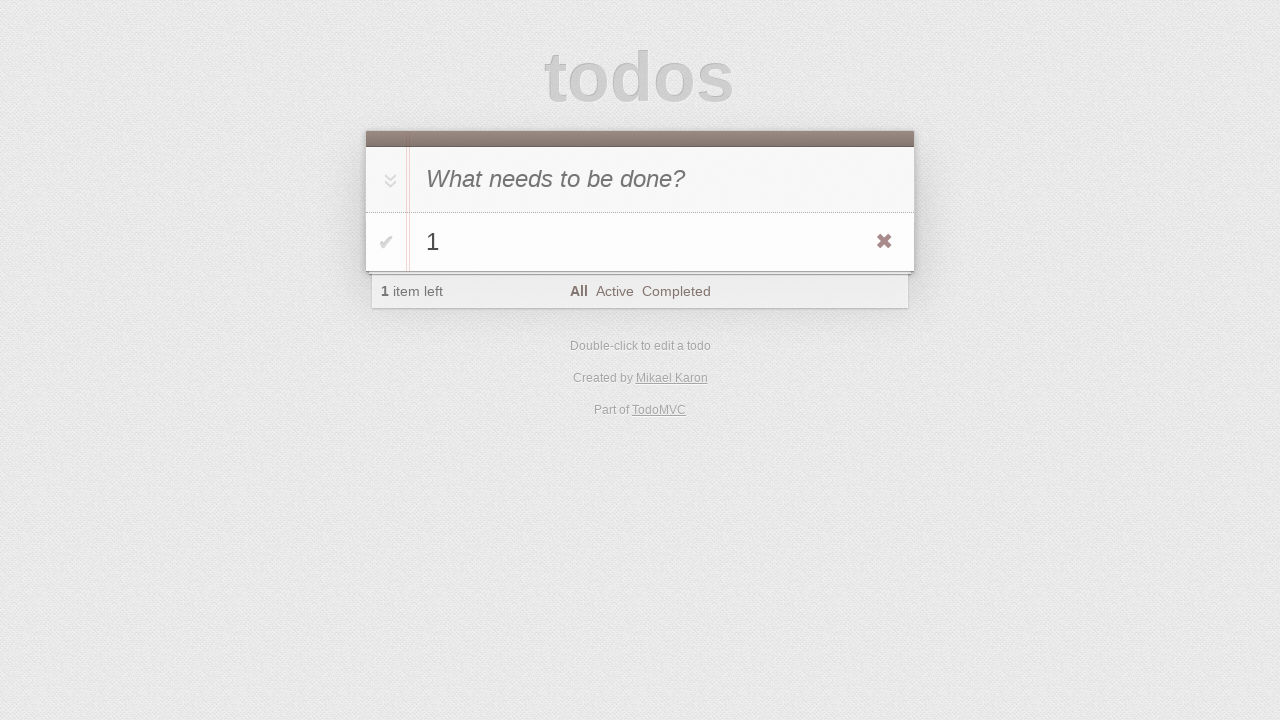

Clicked delete button to remove the task at (884, 242) on #todo-list > li:has-text('1') .destroy
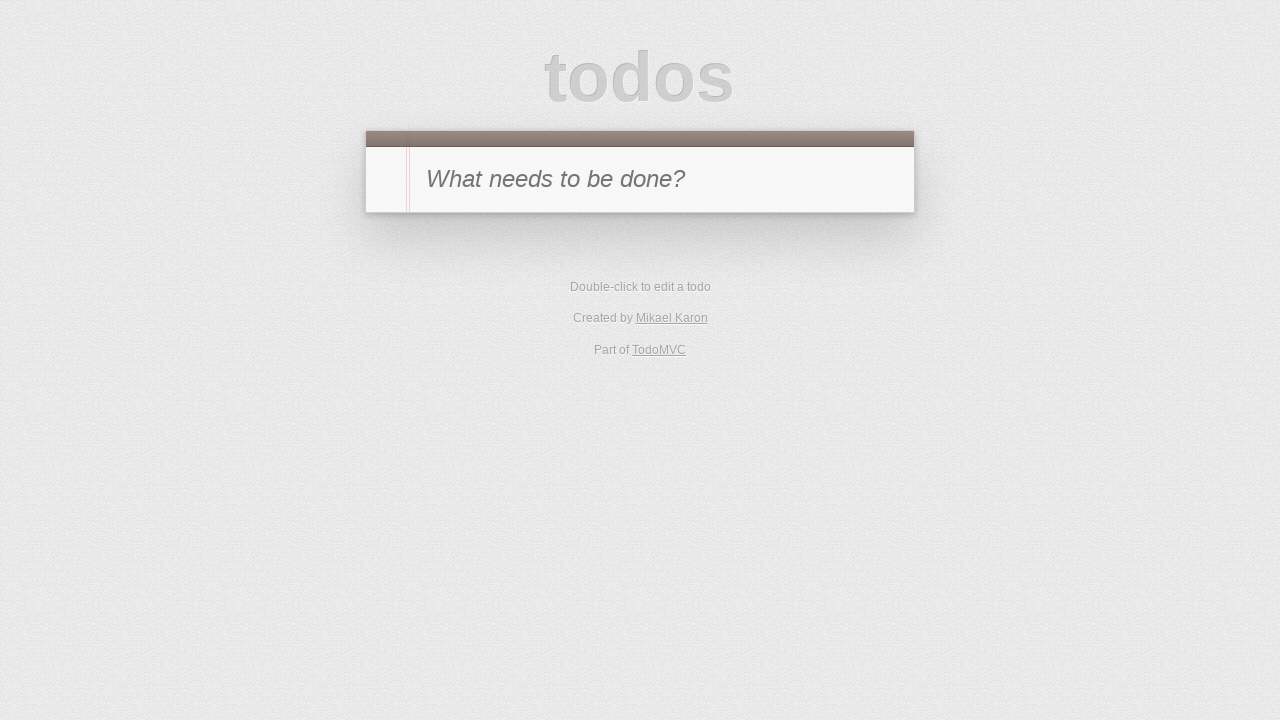

Waited for footer to be hidden
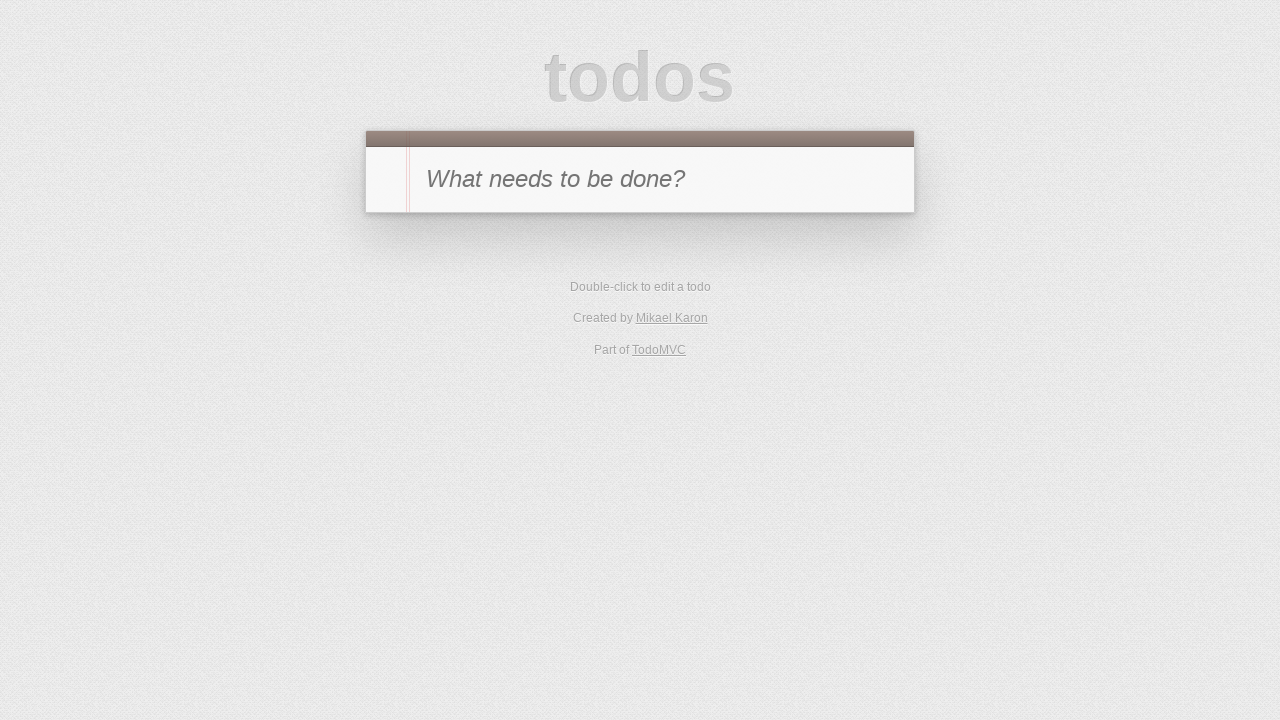

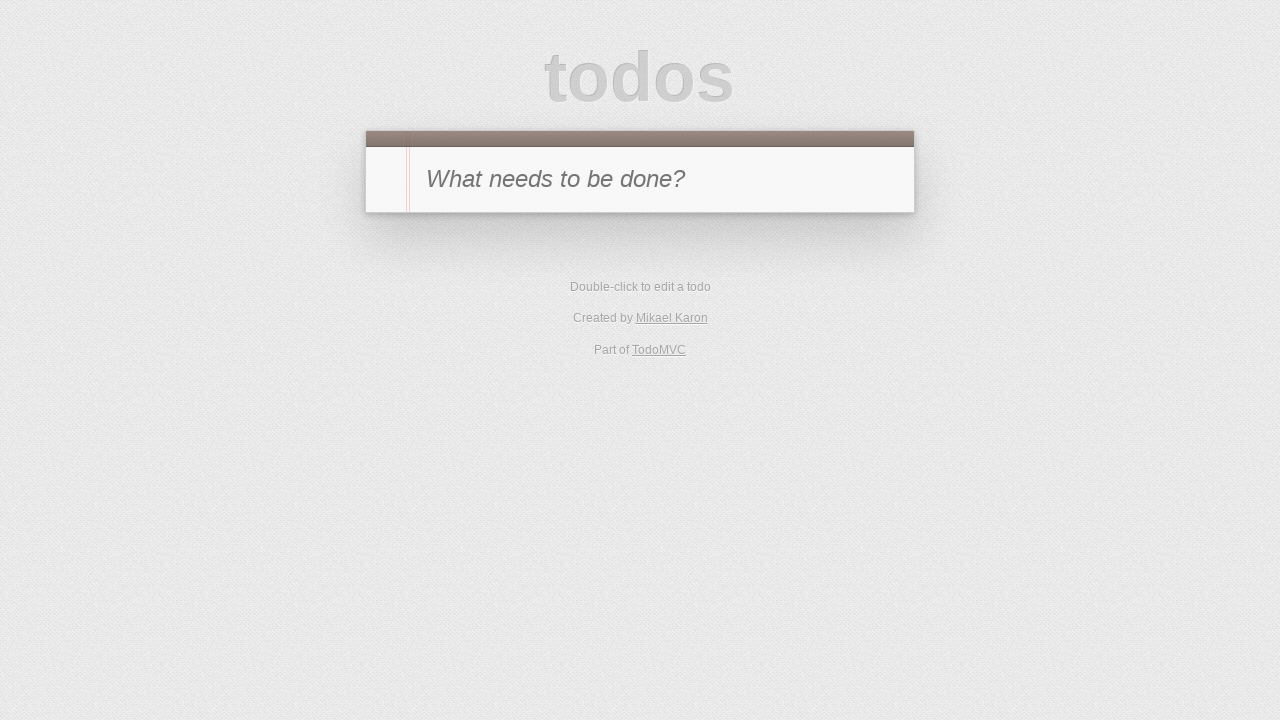